Opens browser, sets viewport dimensions, and navigates to the demo banking application page

Starting URL: http://demo.guru99.com/v4

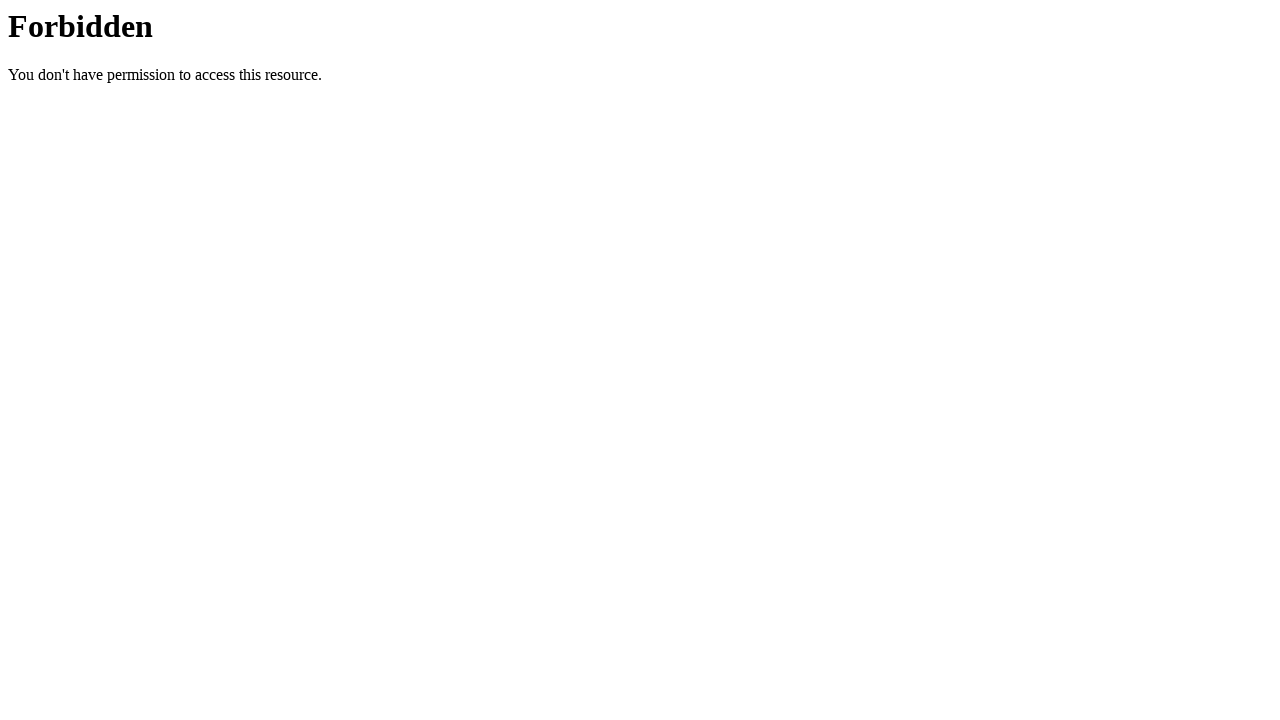

Set viewport size to 1024x680
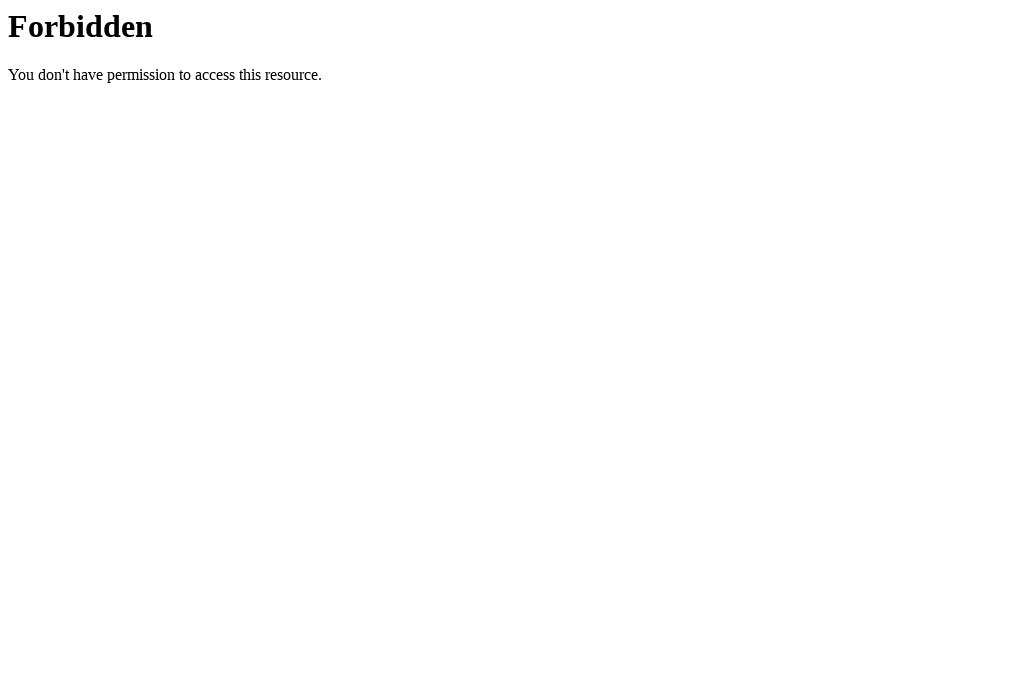

Waited for page DOM to load
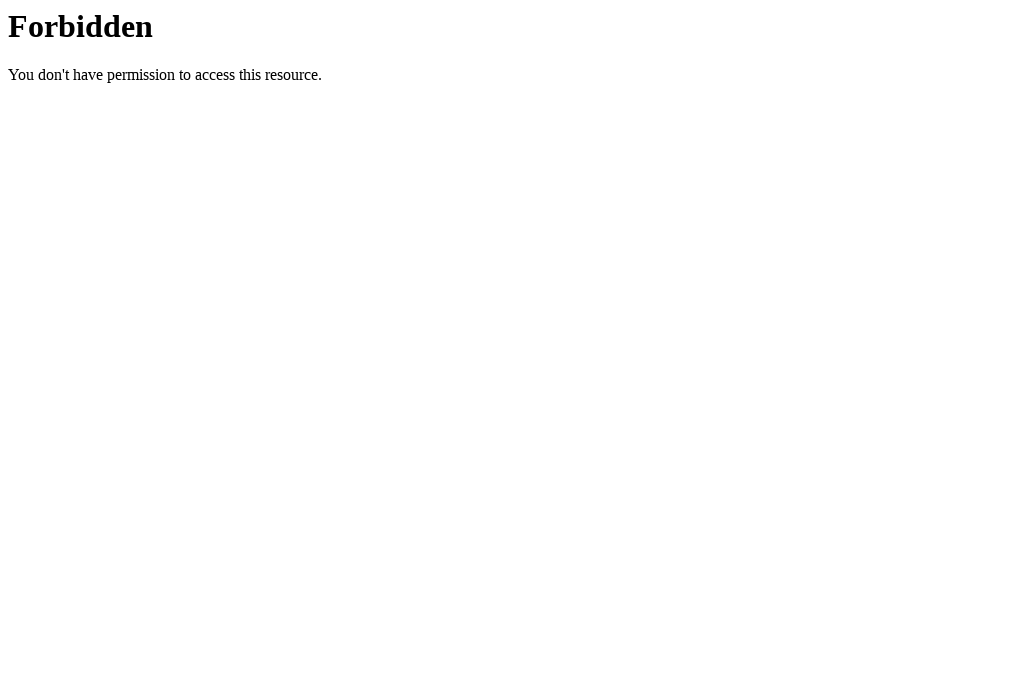

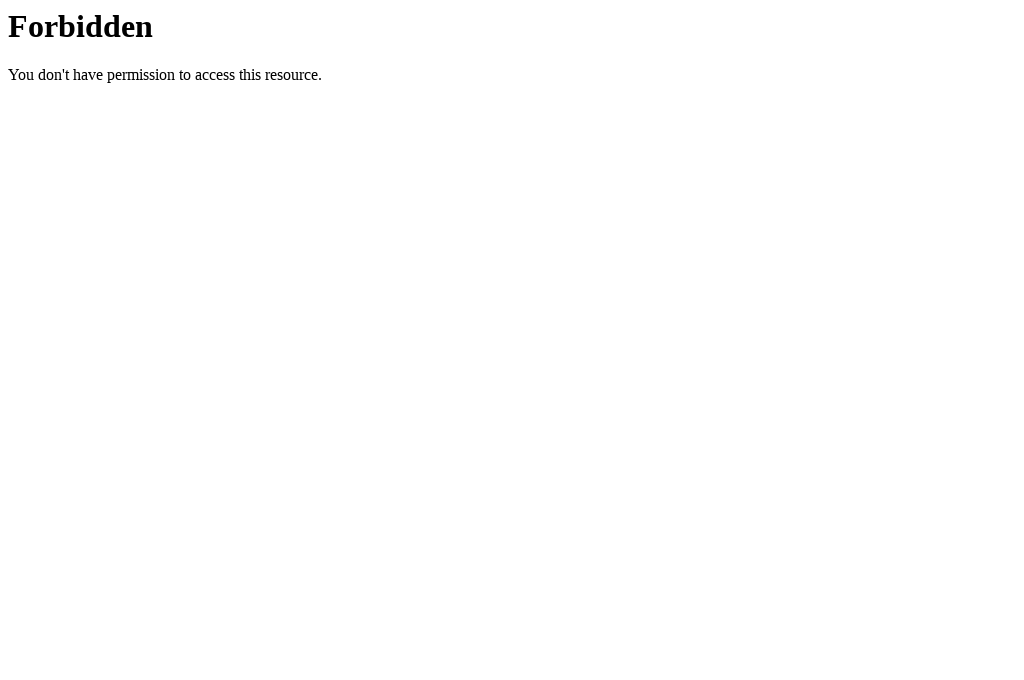